Tests clicking on a link that opens a popup window on the omayo test website

Starting URL: http://omayo.blogspot.com/

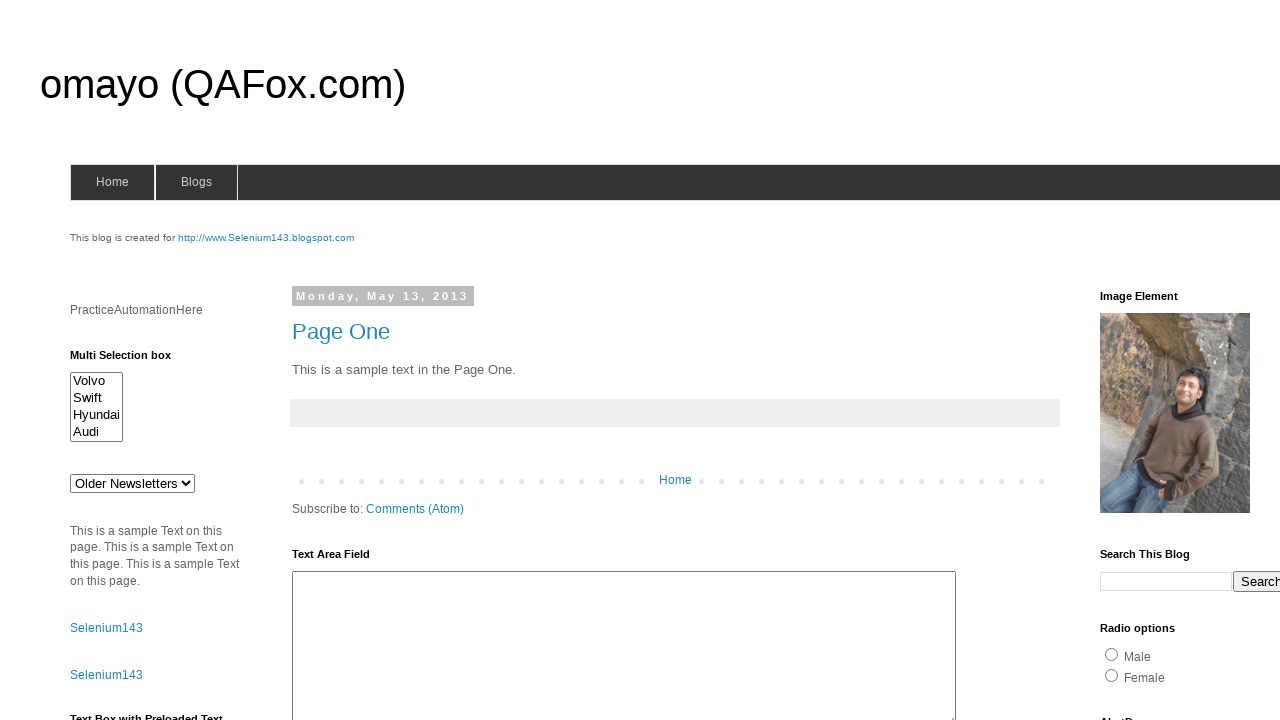

Clicked on 'Open a popup window' link at (132, 360) on xpath=//a[.='Open a popup window']
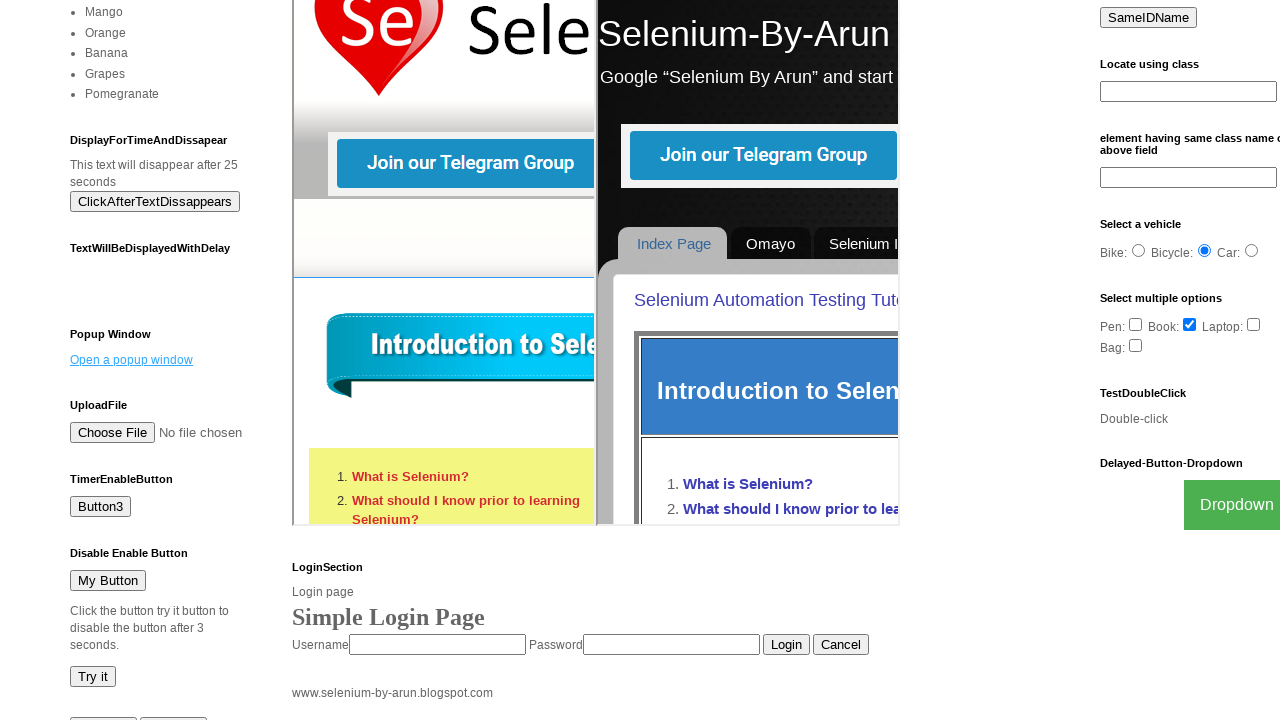

Waited 1 second for popup window to open
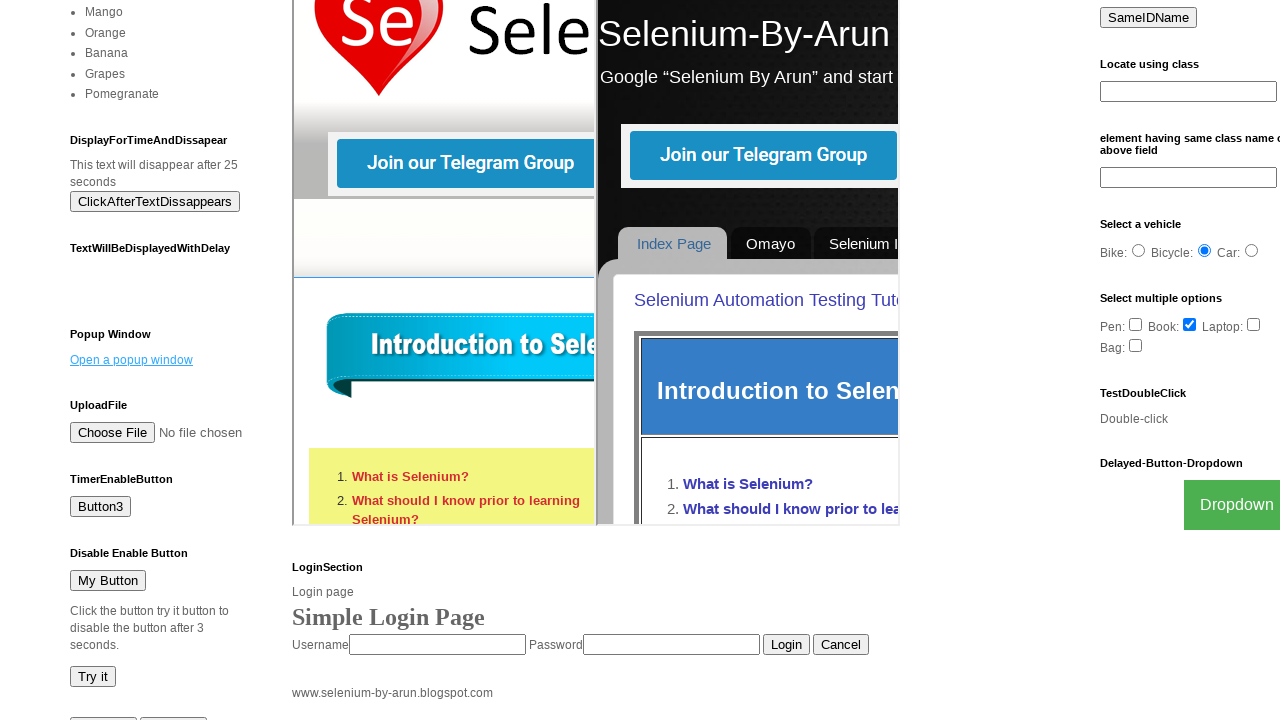

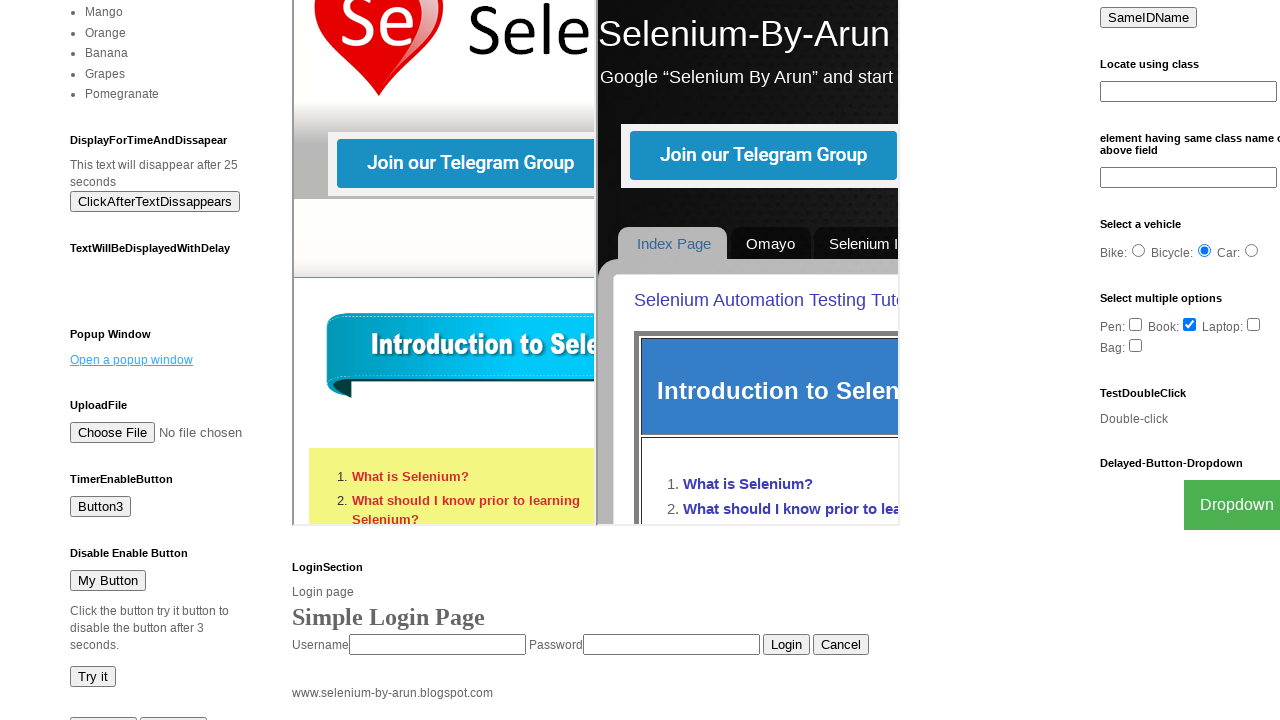